Navigates to the Puma India women's section and waits for the page to load.

Starting URL: https://in.puma.com/in/en/womens

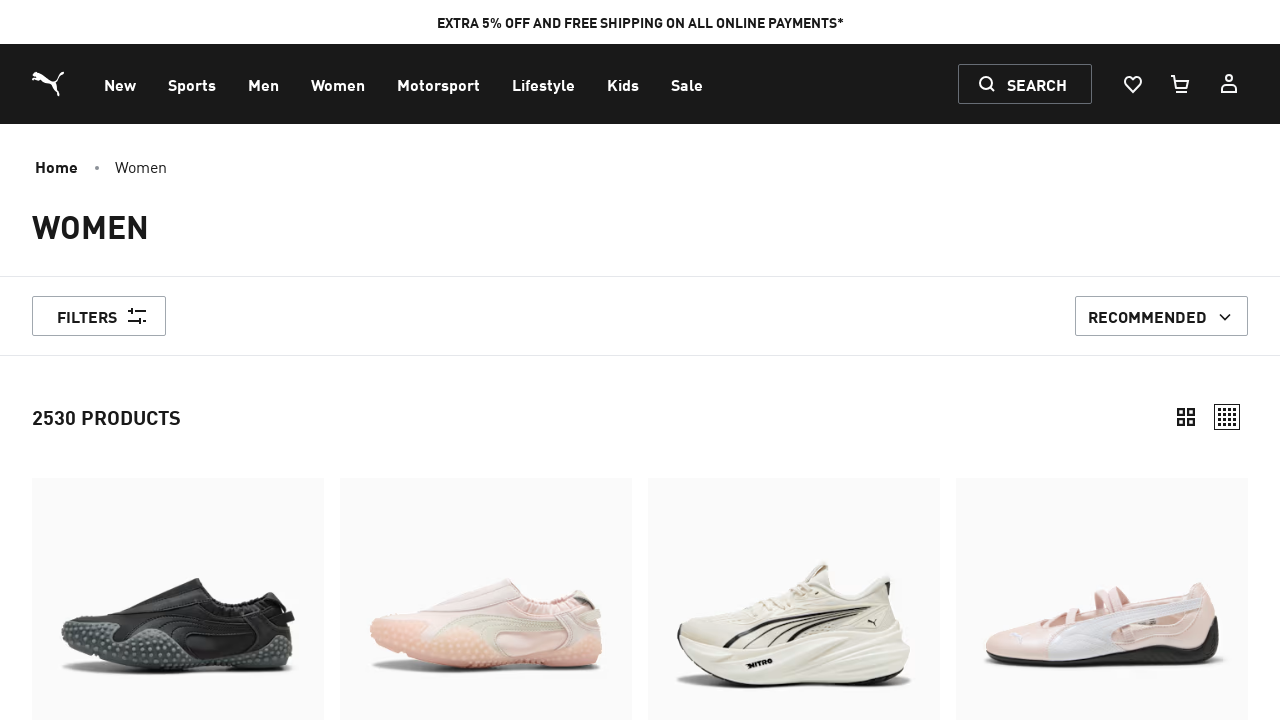

Navigated to Puma India women's section
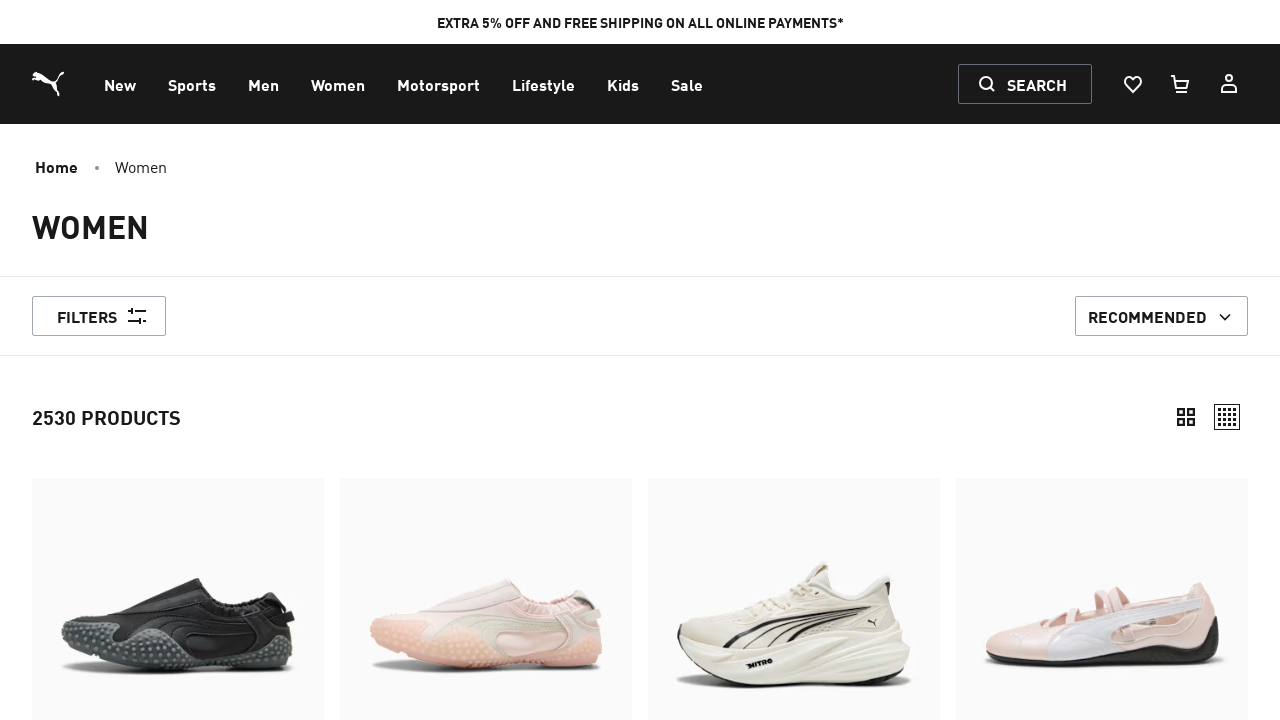

Page DOM content loaded
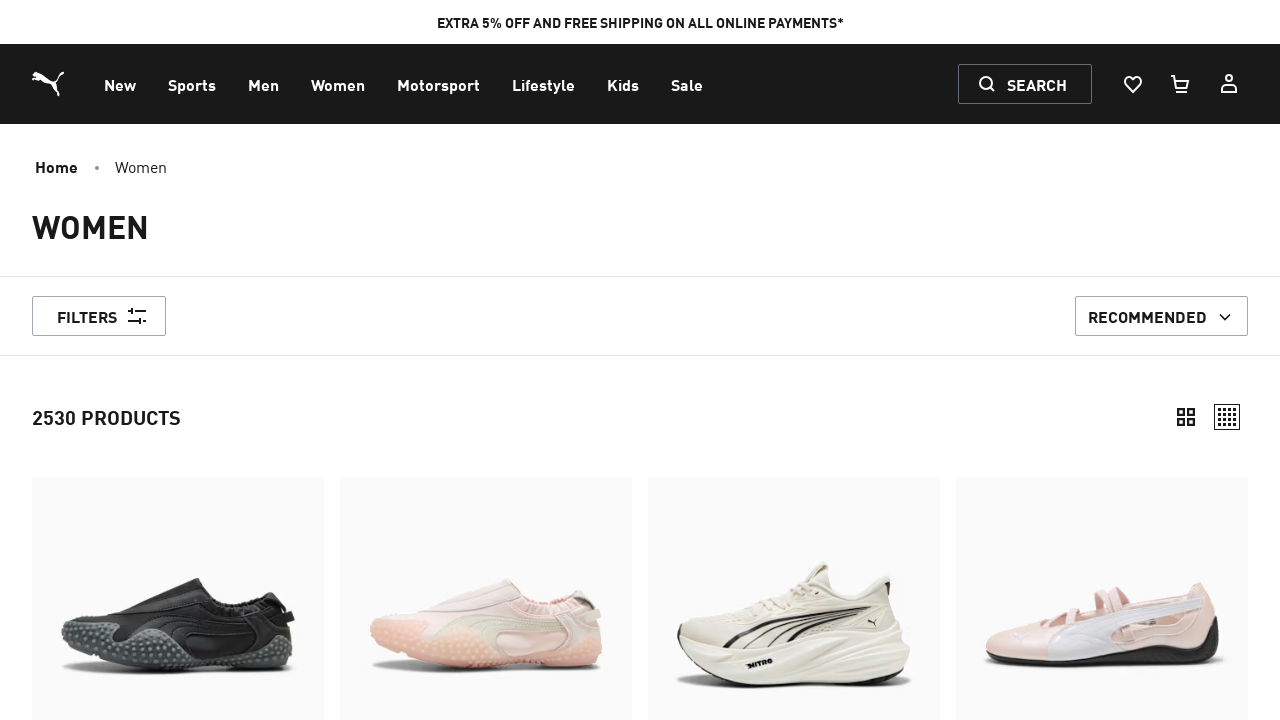

Body element became visible, page fully loaded
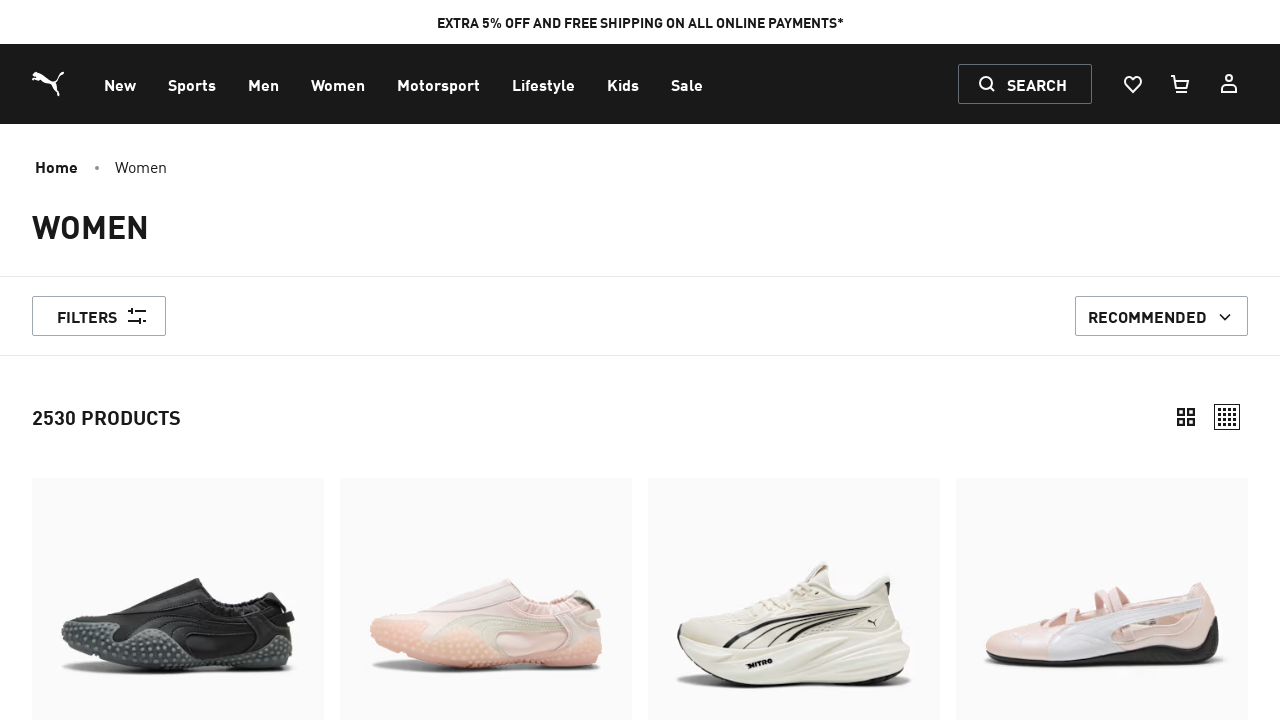

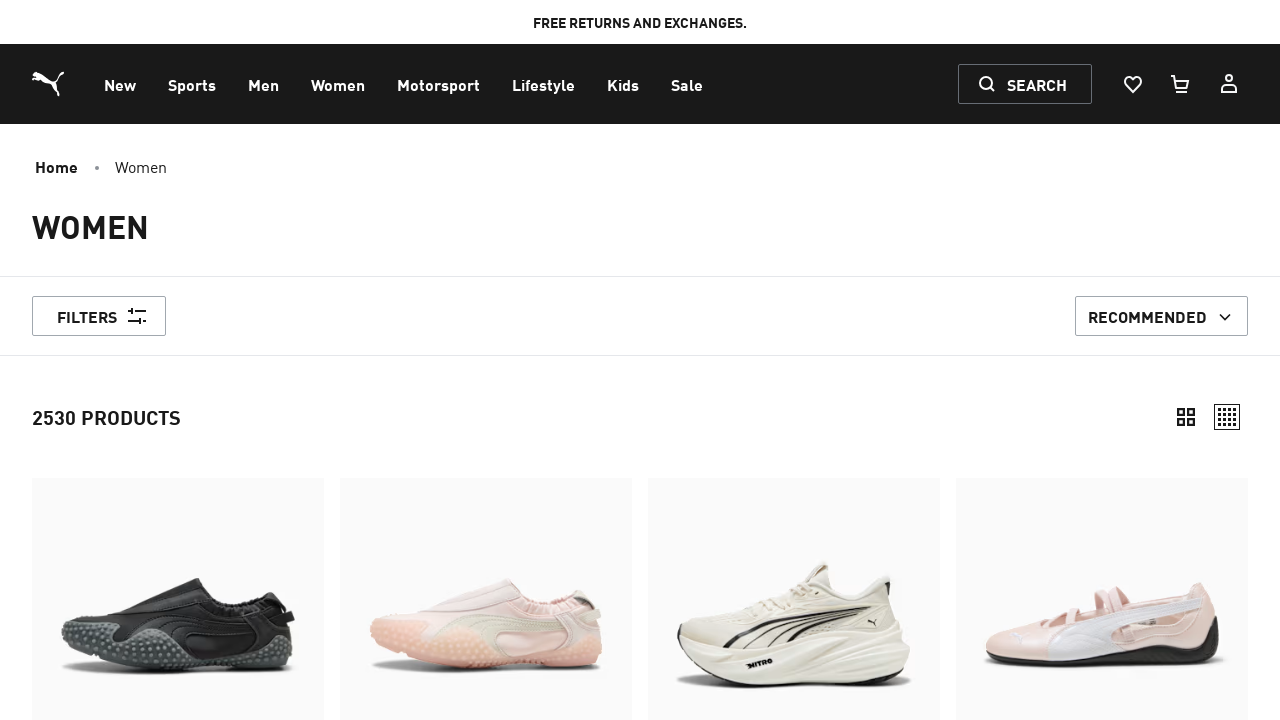